Tests browser window handling by navigating to a page and clicking a link that opens a new window/tab (the OrangeHRM company link)

Starting URL: https://opensource-demo.orangehrmlive.com/web/index.php/auth/login

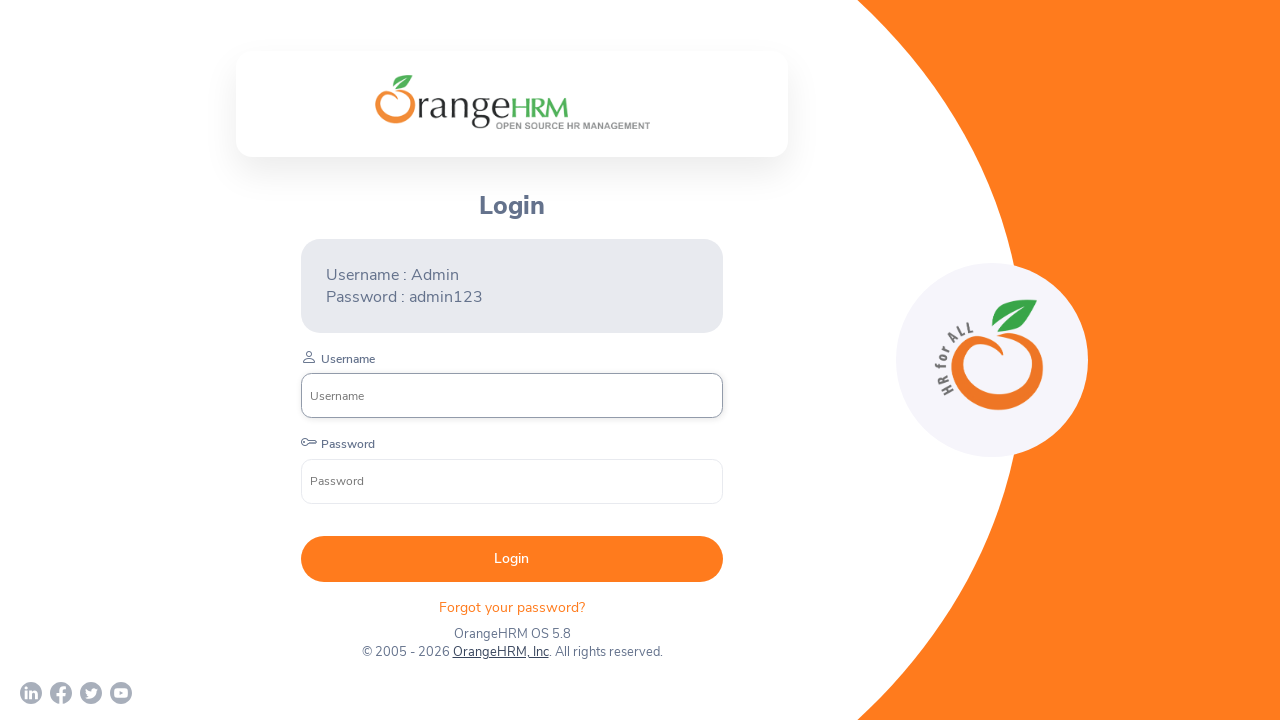

Waited for page to reach networkidle state
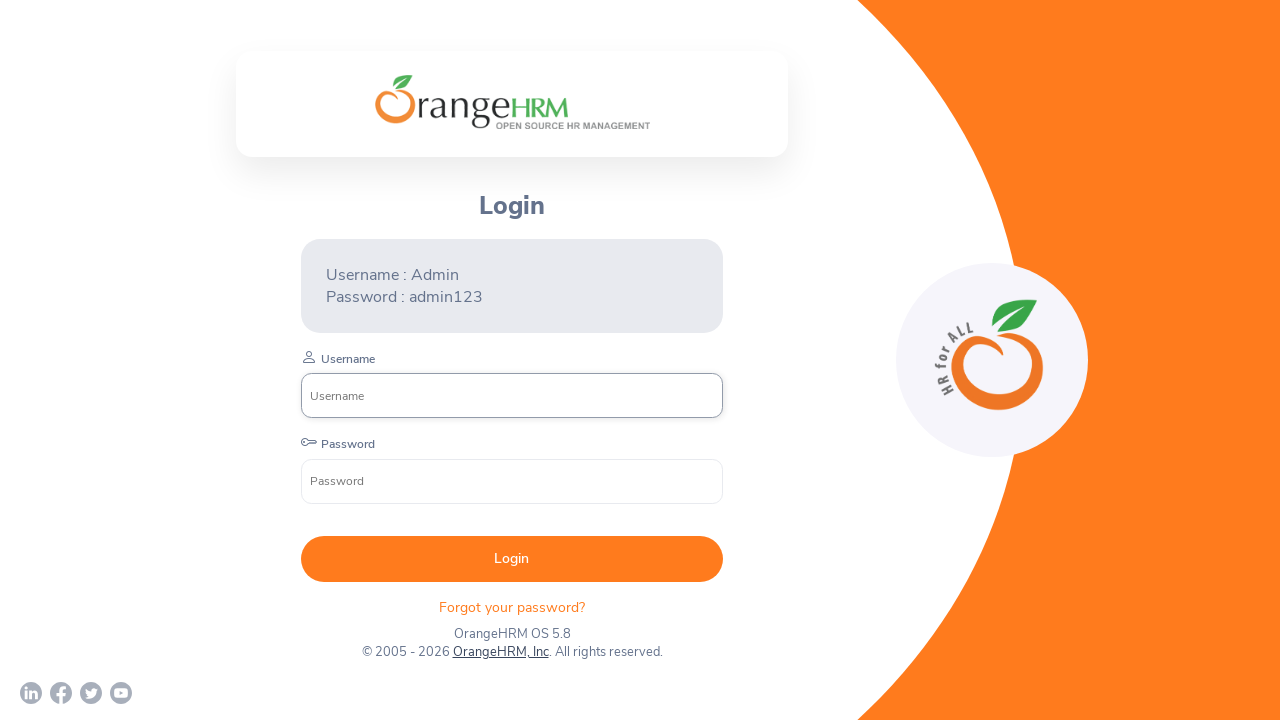

Clicked on OrangeHRM, Inc link at (500, 652) on a:has-text('OrangeHRM, Inc')
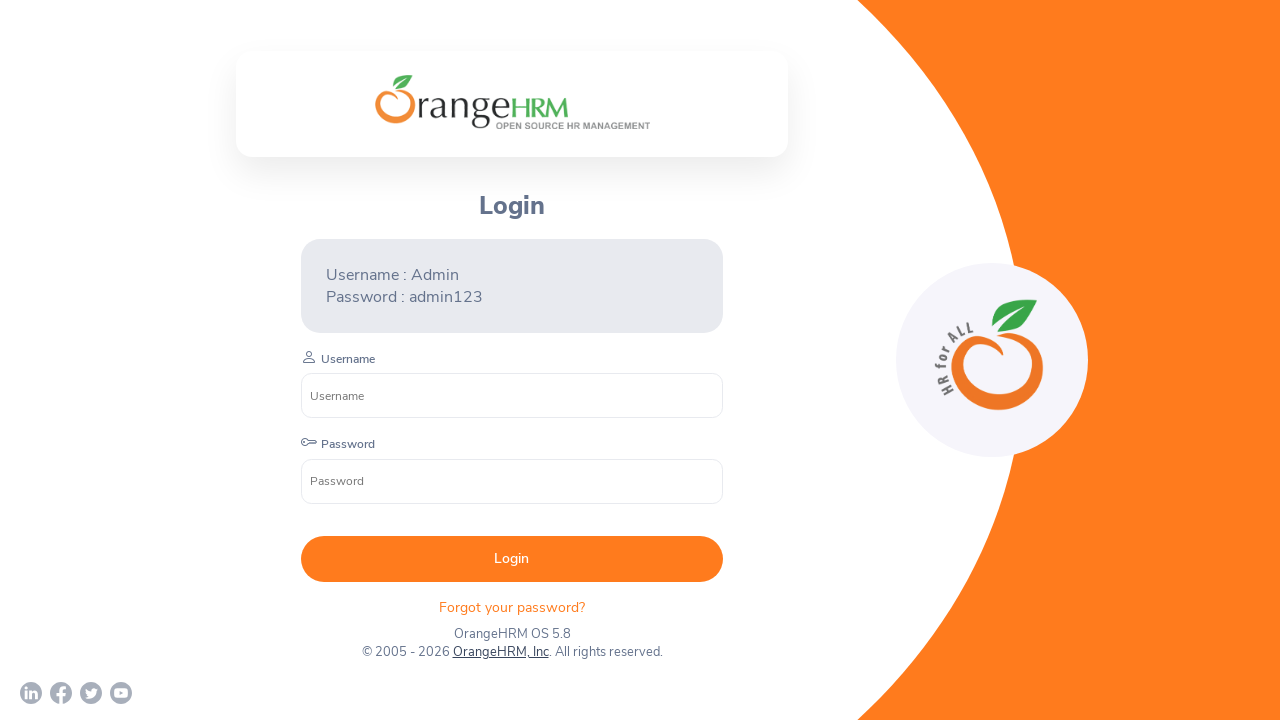

Waited 1 second for new window/tab to open
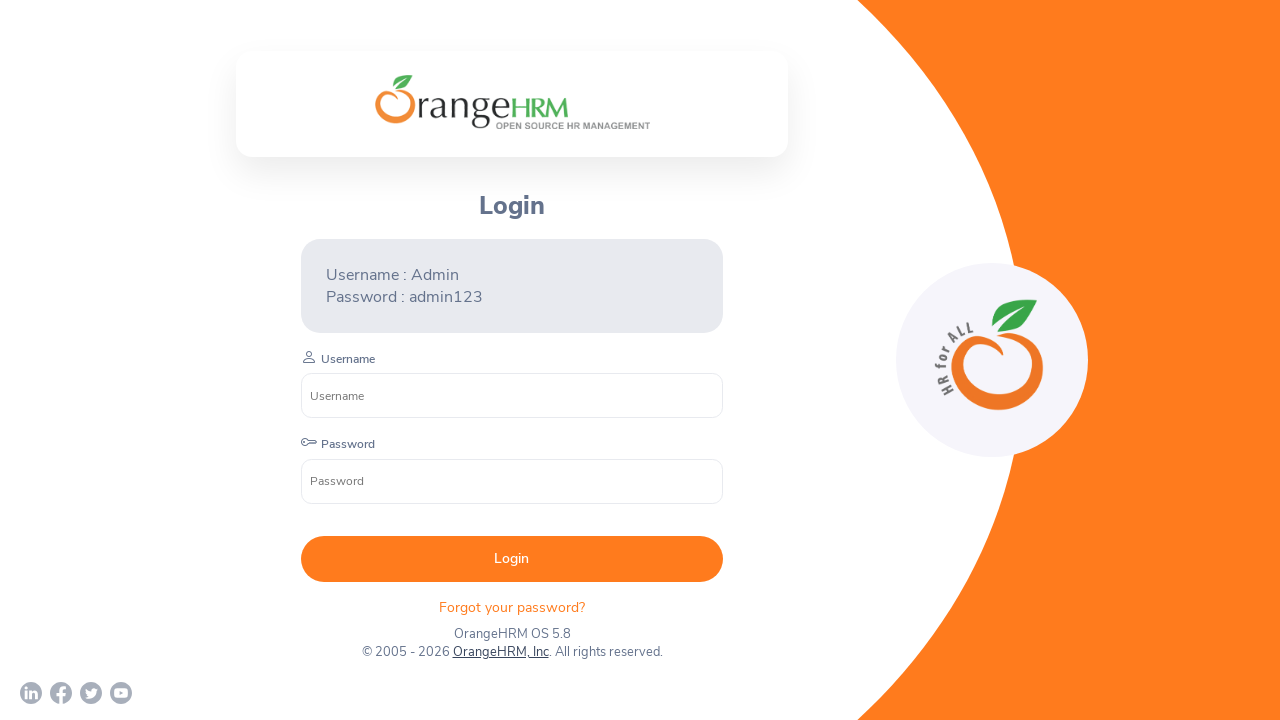

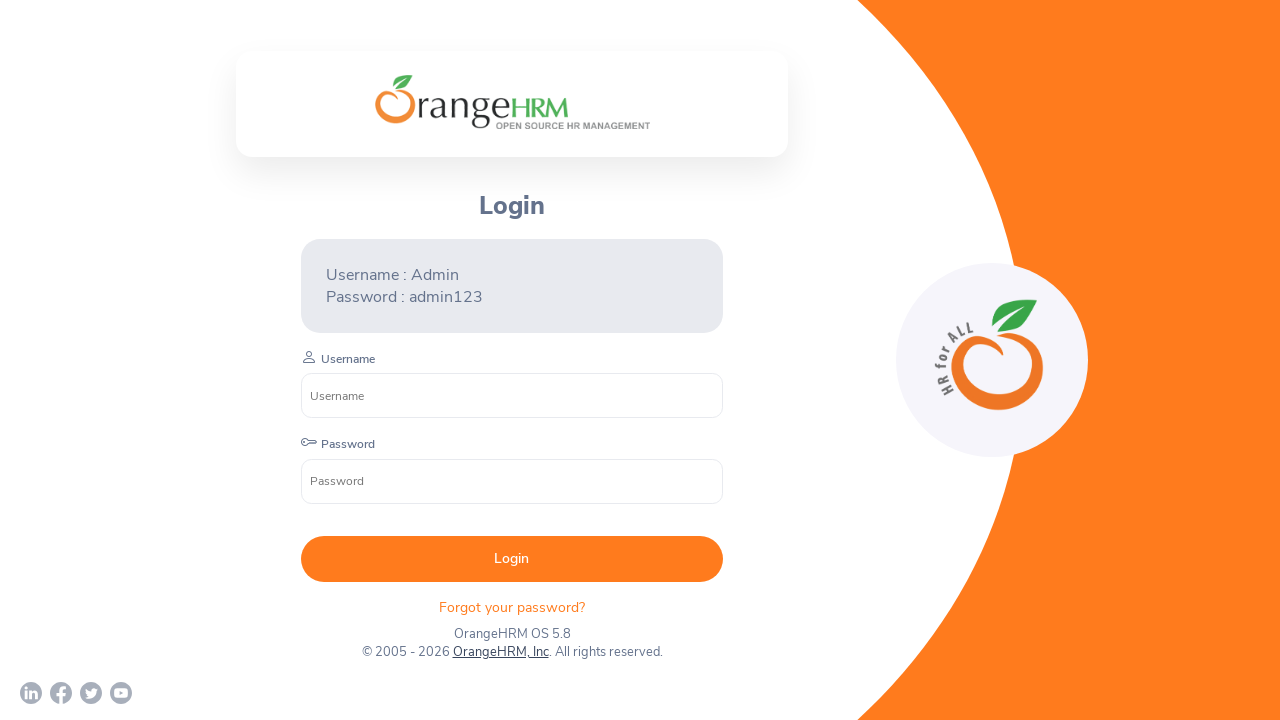